Interacts with an iframe by filling an input field inside the SingleFrame iframe

Starting URL: https://demo.automationtesting.in/Frames.html

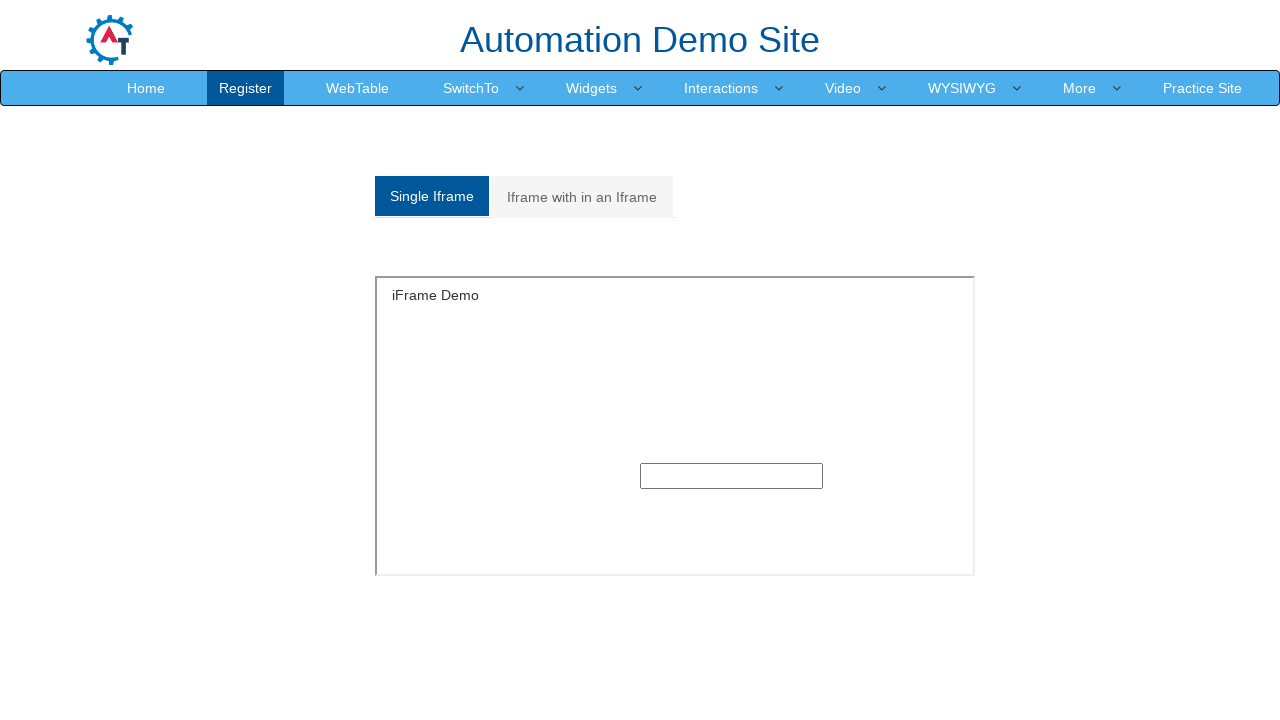

Navigated to Frames demo page
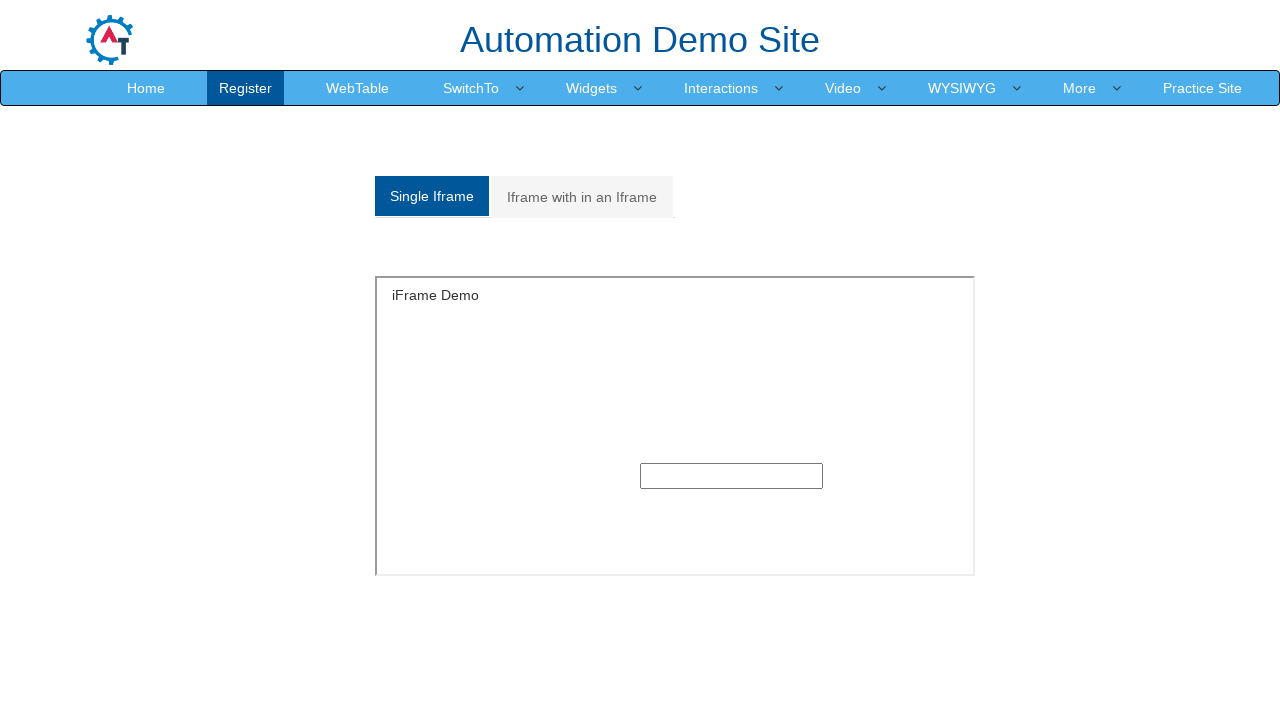

Filled input field inside SingleFrame iframe with 'Hello World!' on iframe[name="SingleFrame"] >> internal:control=enter-frame >> input
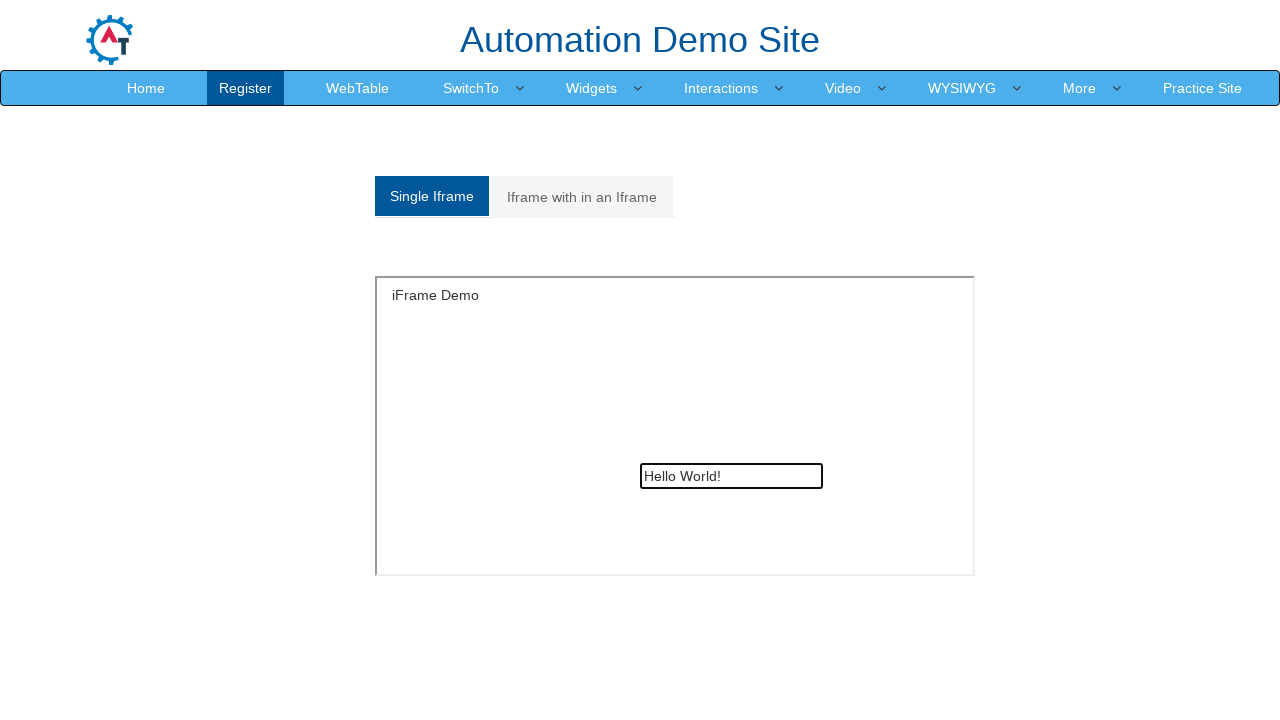

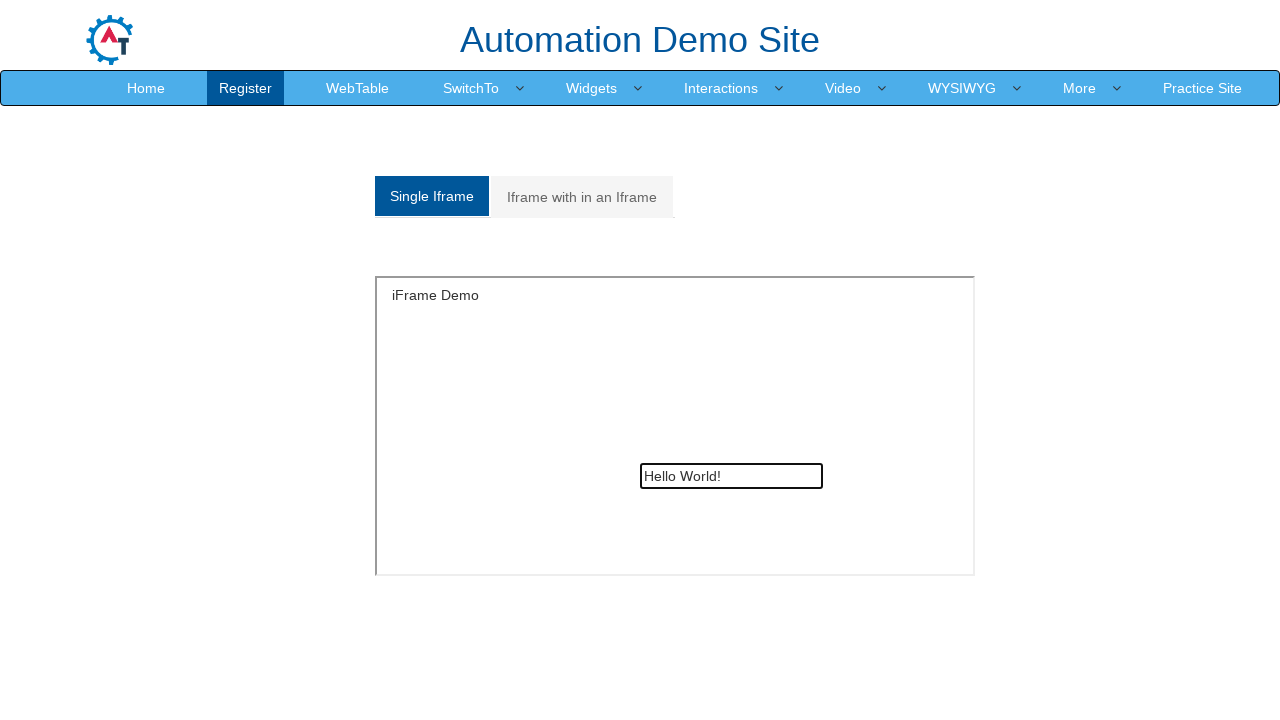